Tests adding a task with special characters to verify they are handled correctly

Starting URL: https://todomvc.com/examples/typescript-react/#/

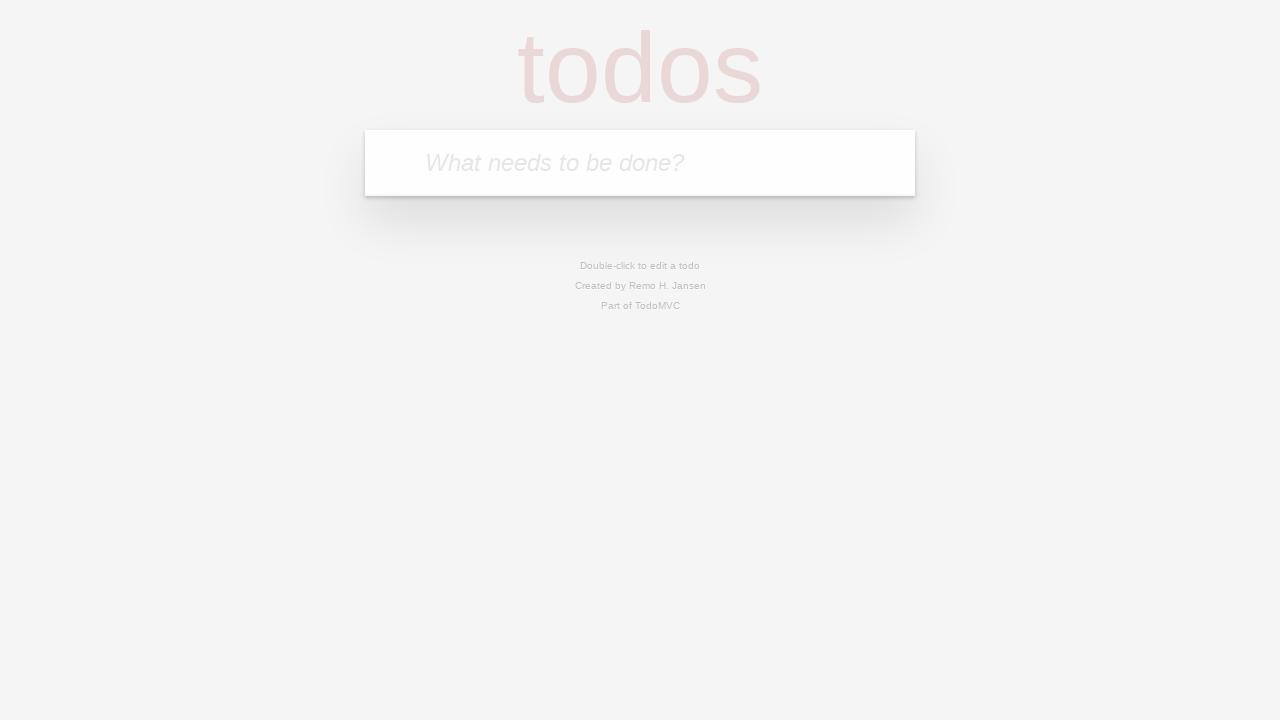

Filled task input field with special characters: 'Special !@#$%^*()' on input[placeholder='What needs to be done?']
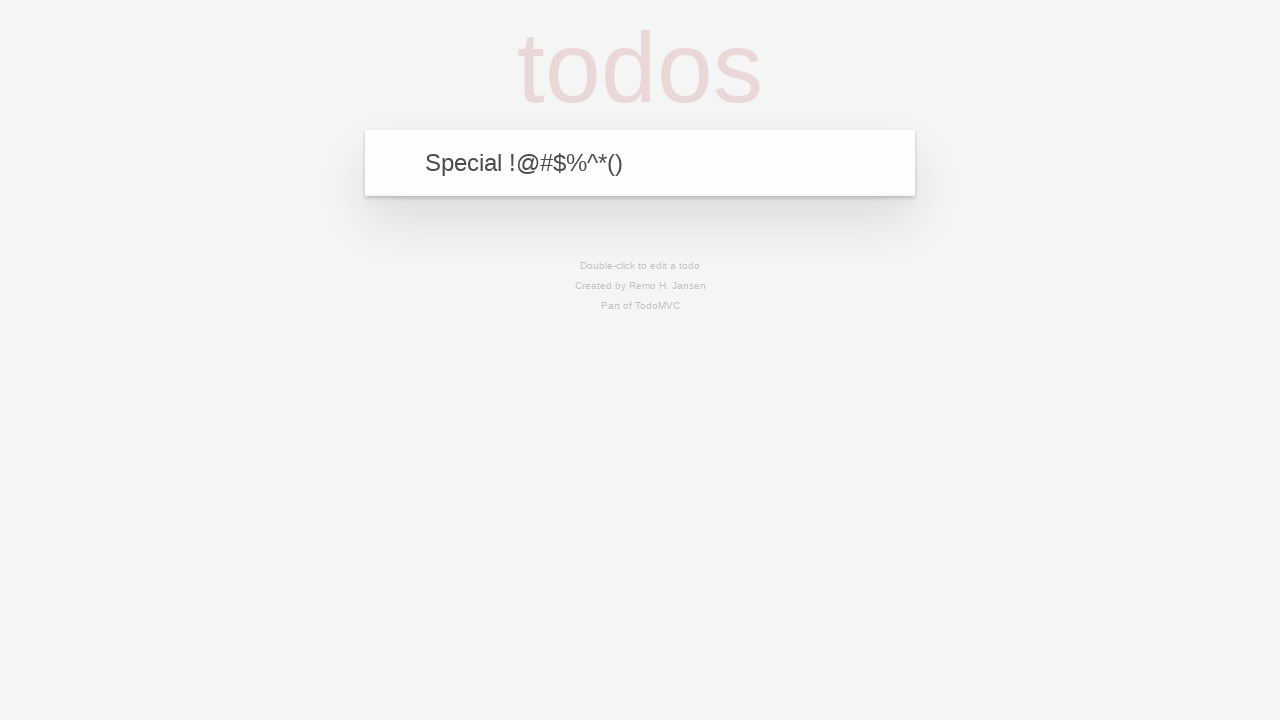

Pressed Enter to add the task with special characters on input[placeholder='What needs to be done?']
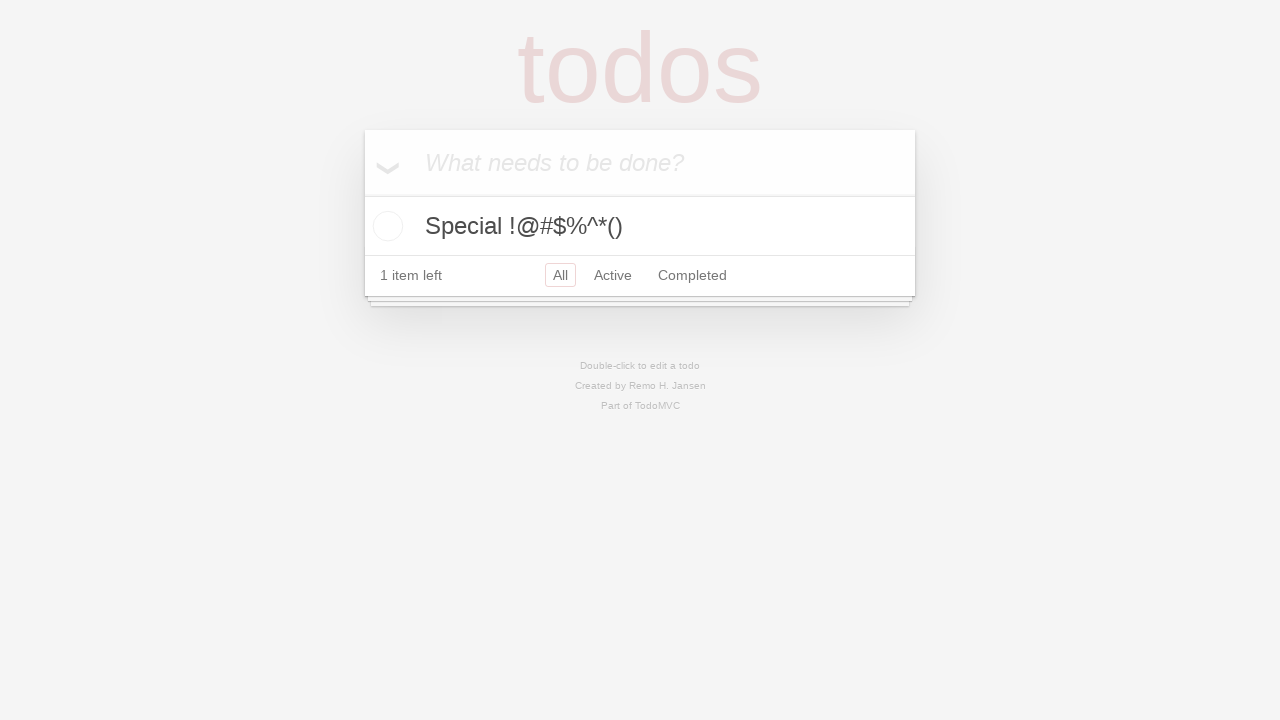

Verified that the task with special characters 'Special !@#$%^*()' is visible in the task list
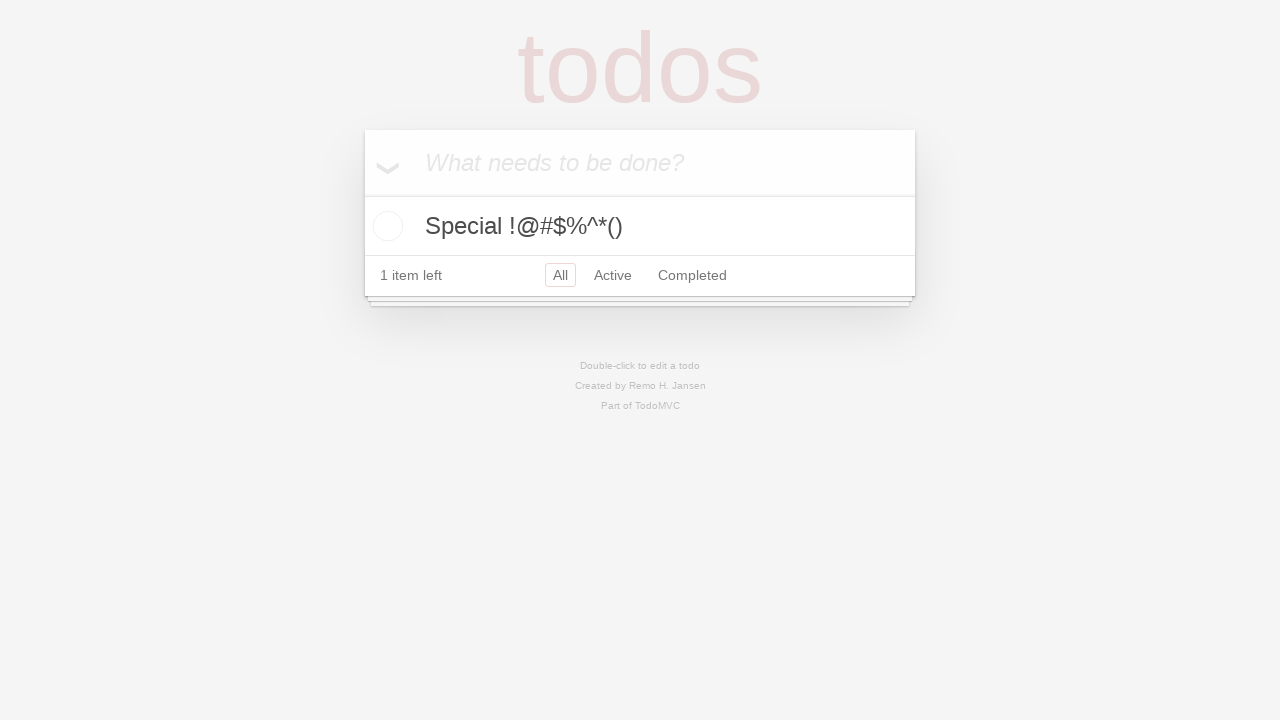

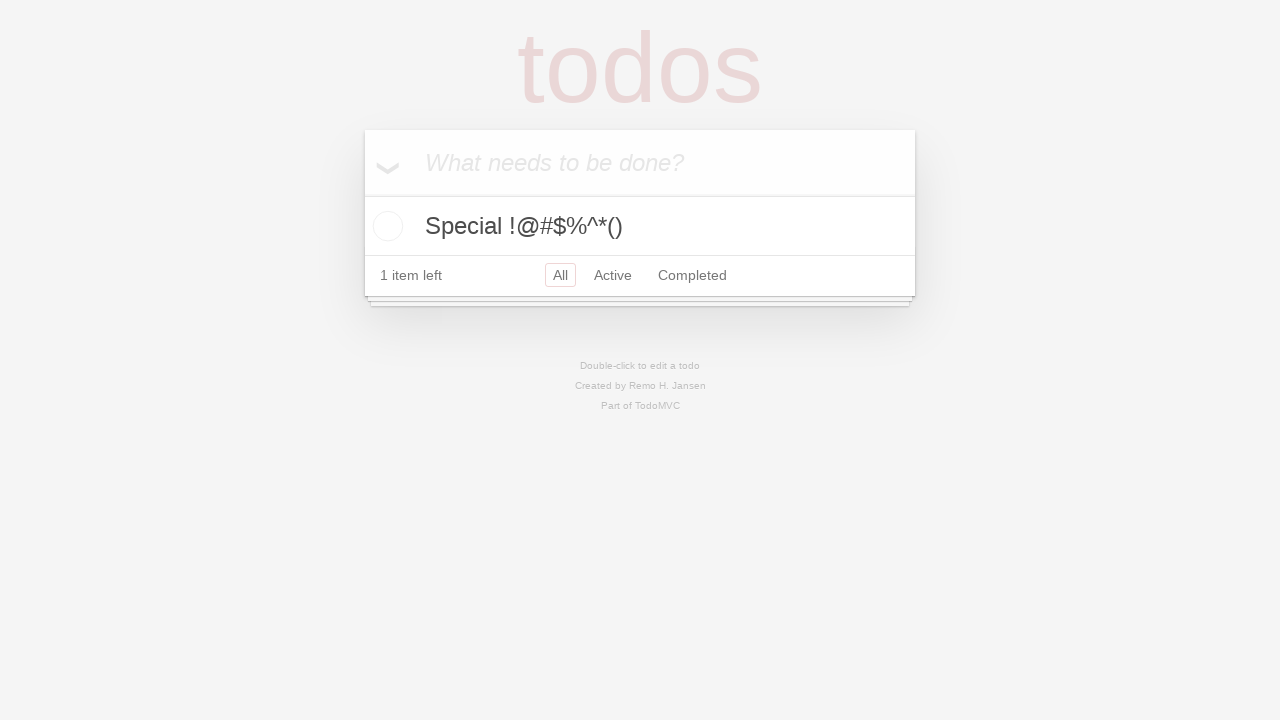